Tests temperature conversion functionality by converting Celsius to Fahrenheit using dropdown selections and form submission

Starting URL: http://www.onlineconversion.com/temparature.htm

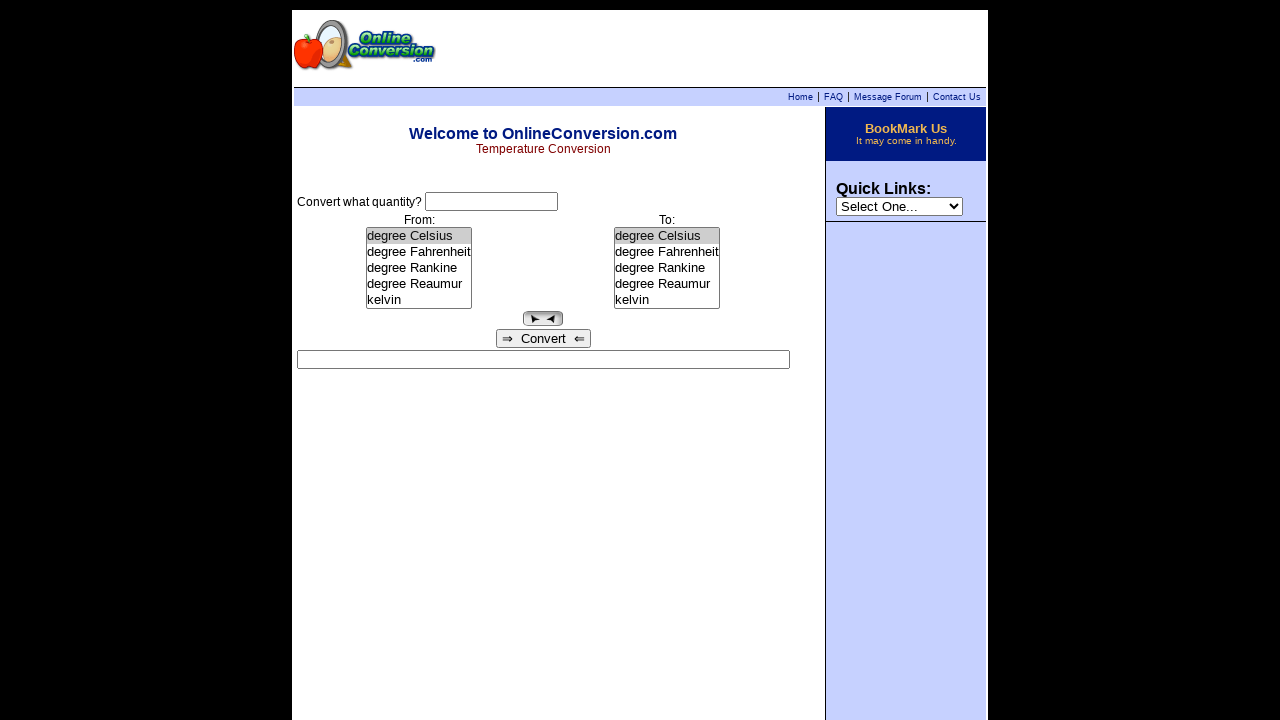

Selected 'degree Celsius' from the 'from' dropdown on select[name='from']
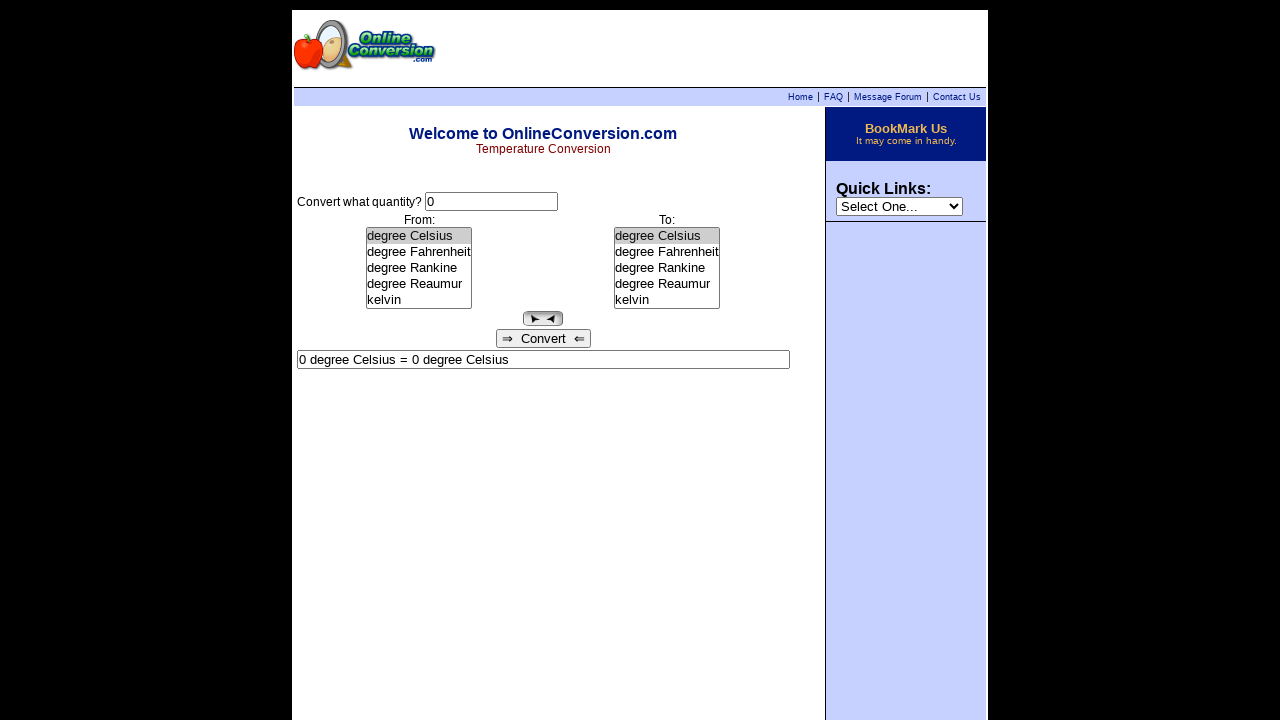

Entered temperature value '40' in the input field on input[name='what']
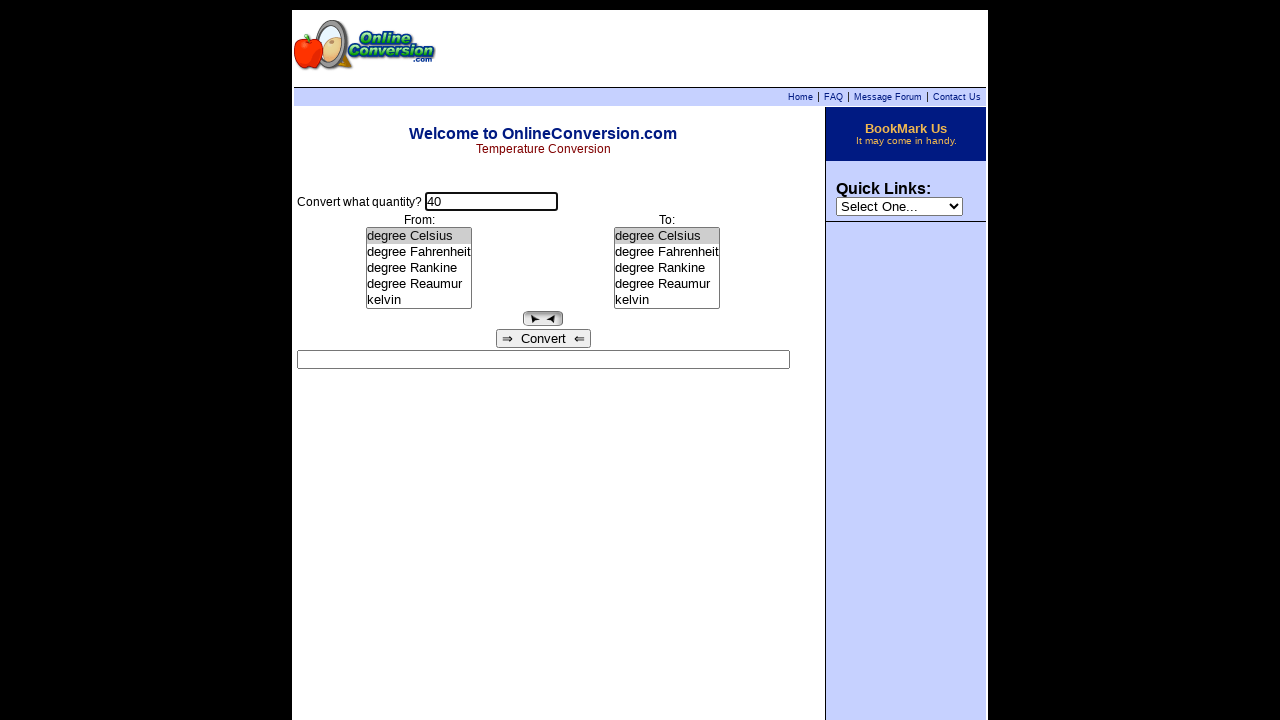

Selected 'degree Fahrenheit' from the 'to' dropdown on select[name='to']
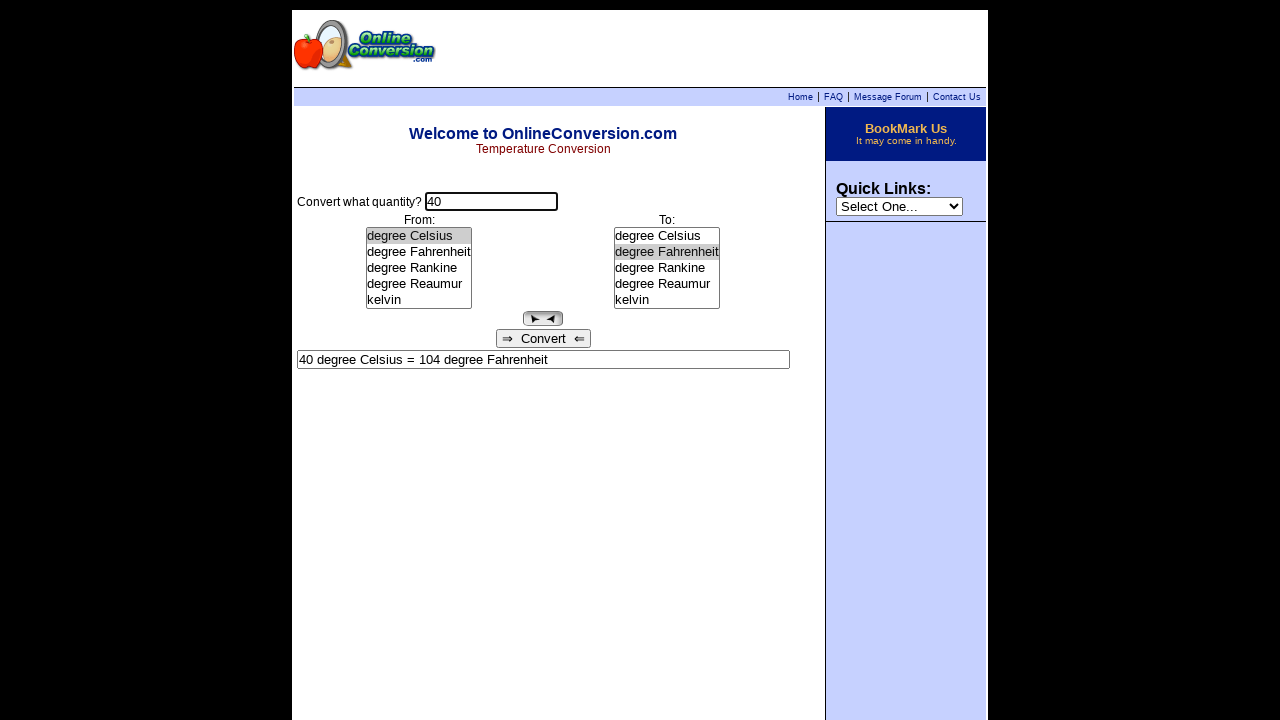

Clicked the 'Go' button to perform temperature conversion at (543, 338) on input[name='Go']
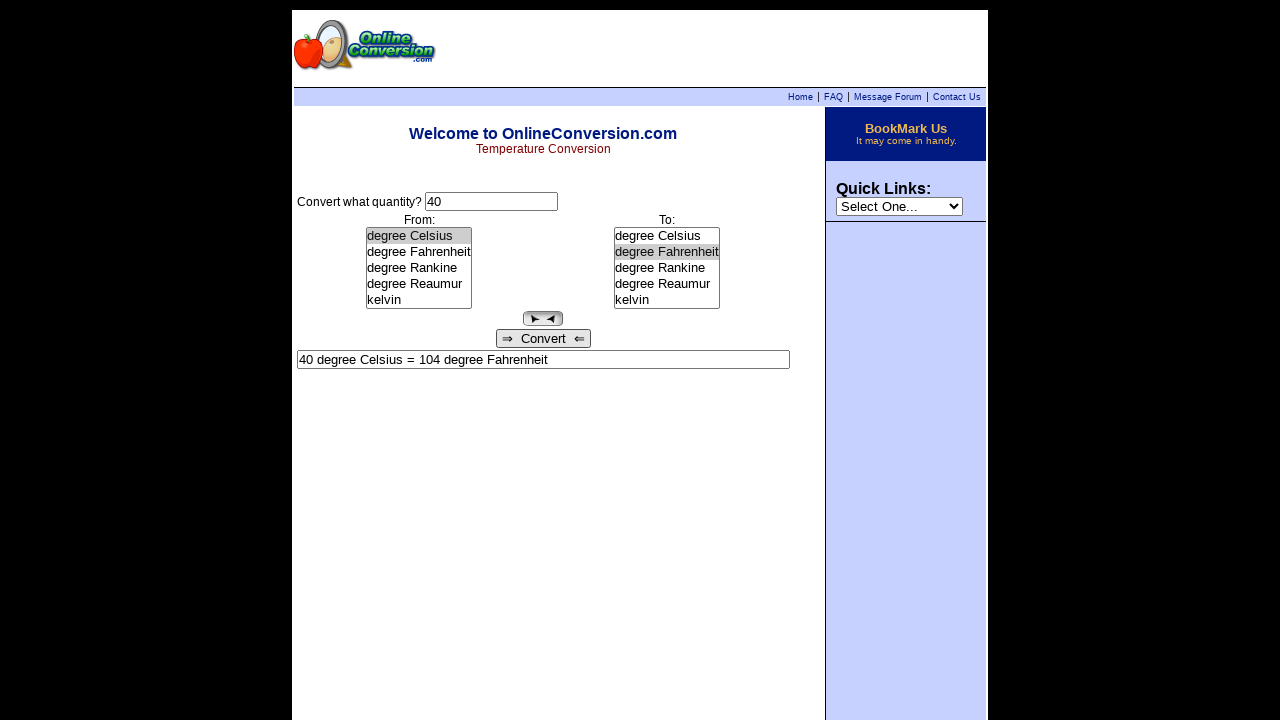

Conversion result answer field loaded
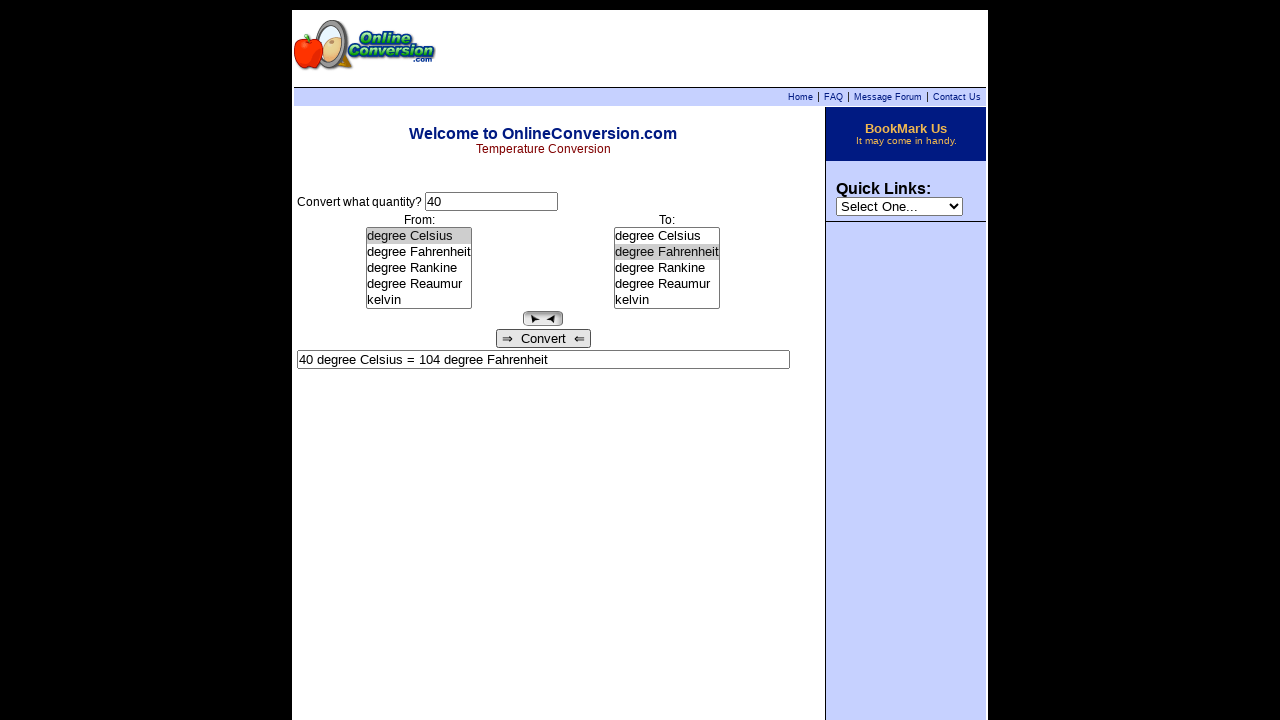

Retrieved conversion result: None
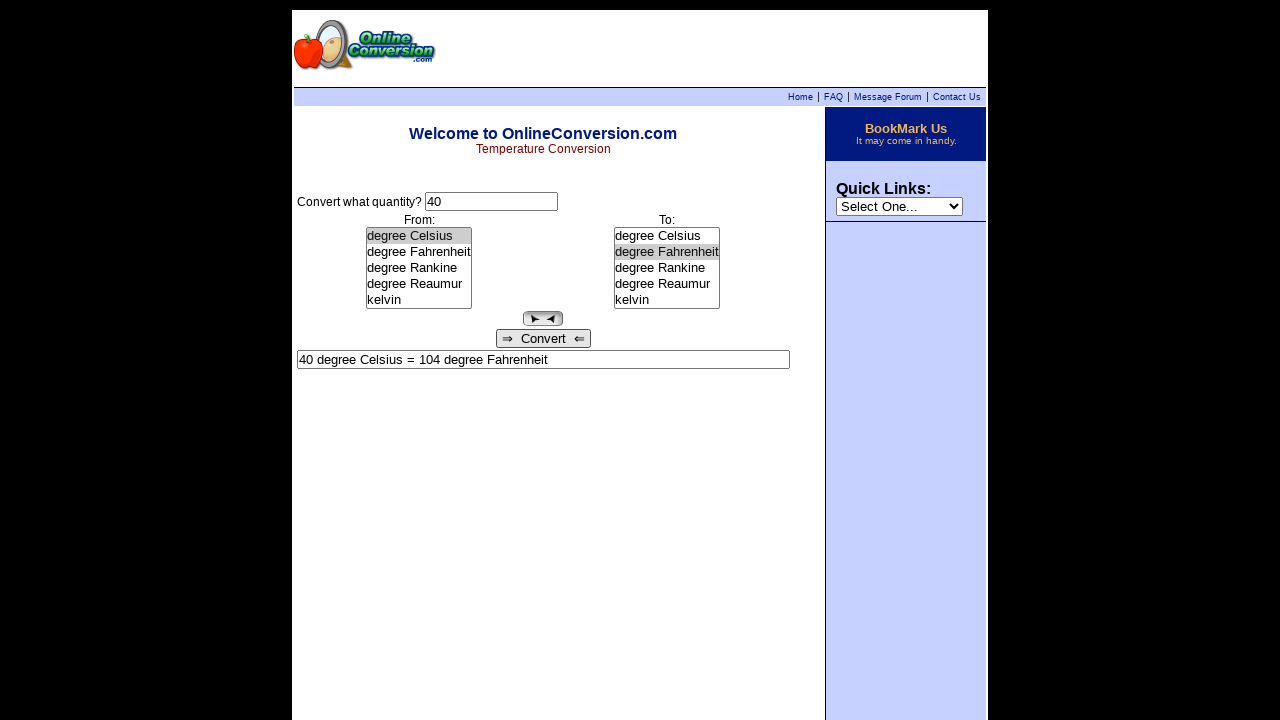

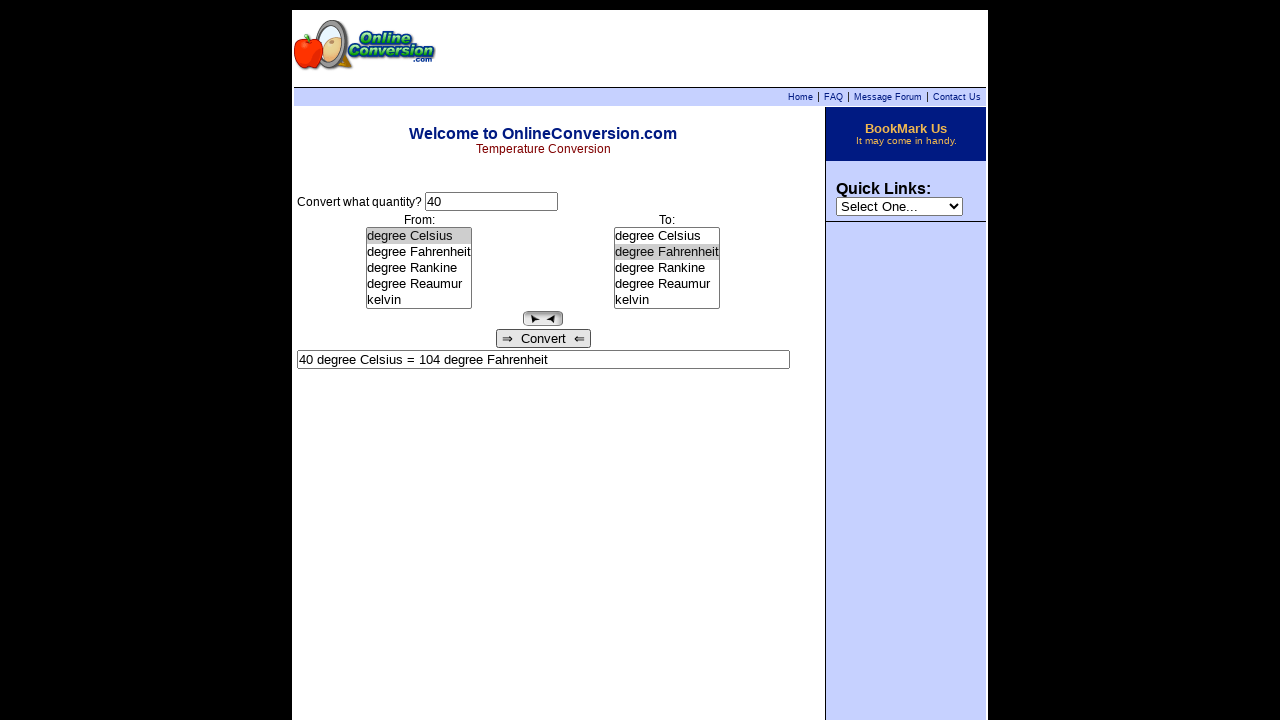